Tests double-clicking on the tasks area to trigger a search and verifies the search title is displayed

Starting URL: https://thecode.media/

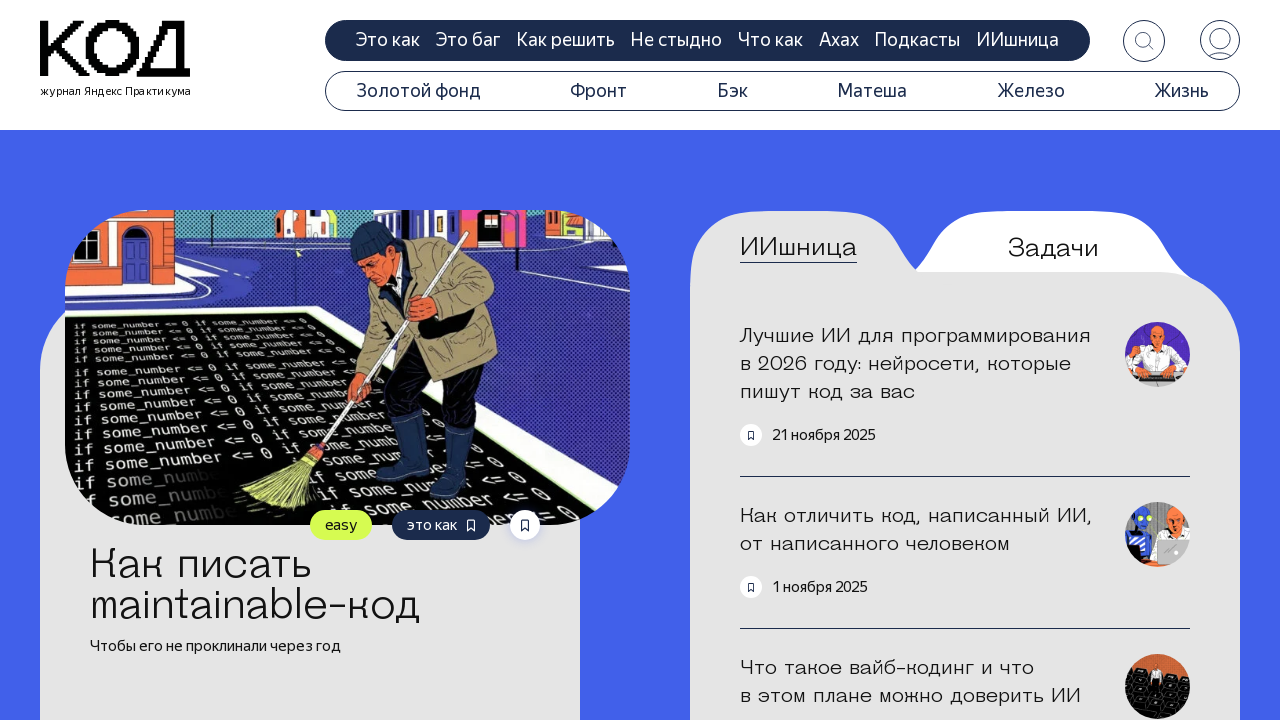

Double-clicked on the questions tab to trigger search at (1053, 248) on .tab-questions
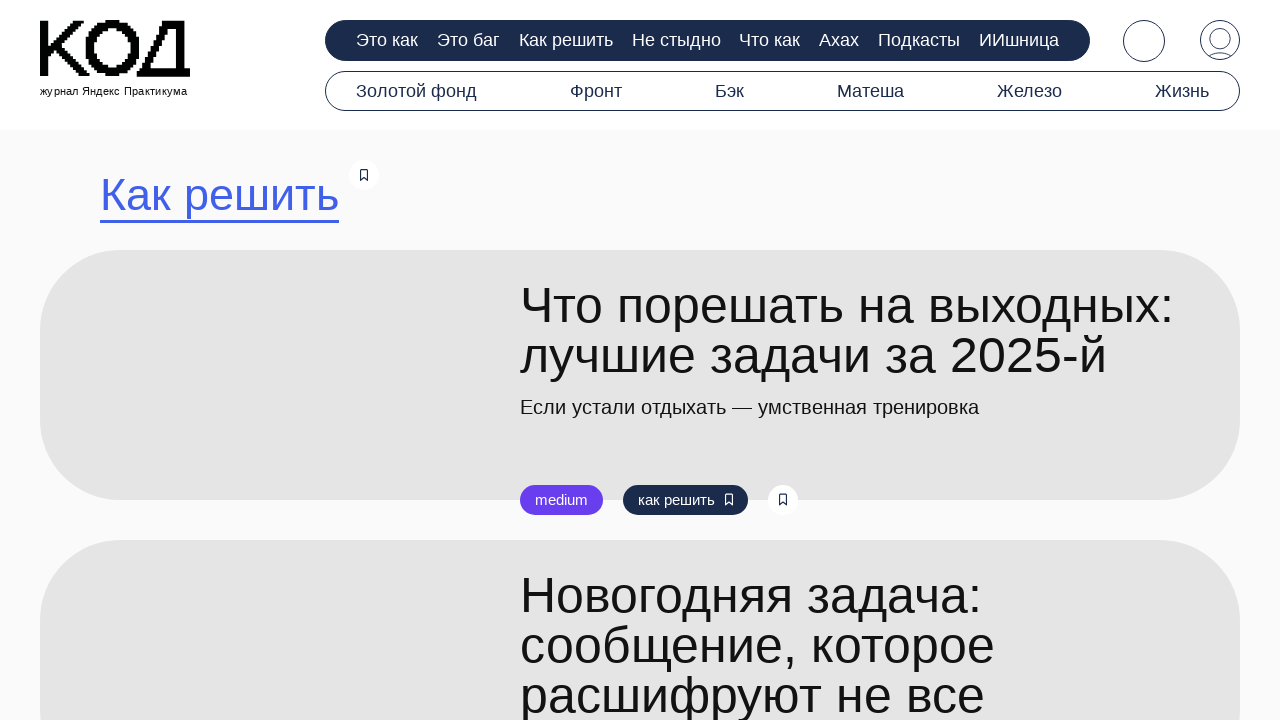

Search title appeared after double-click action
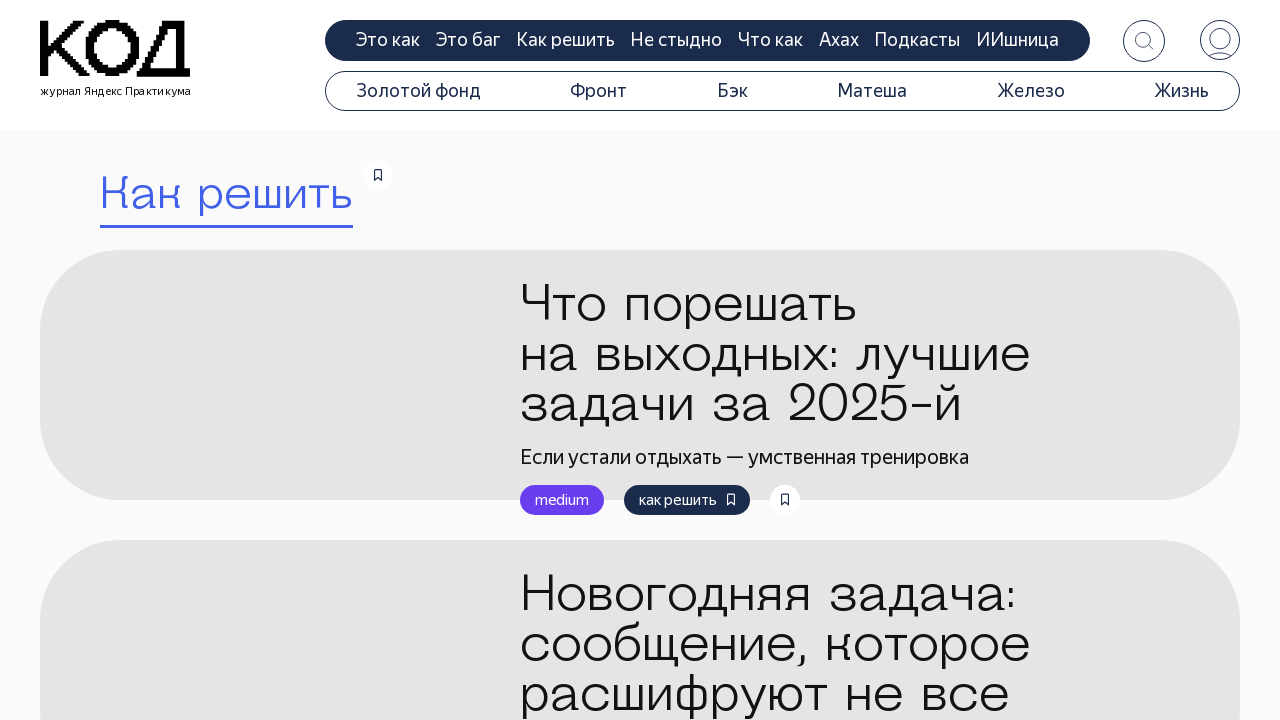

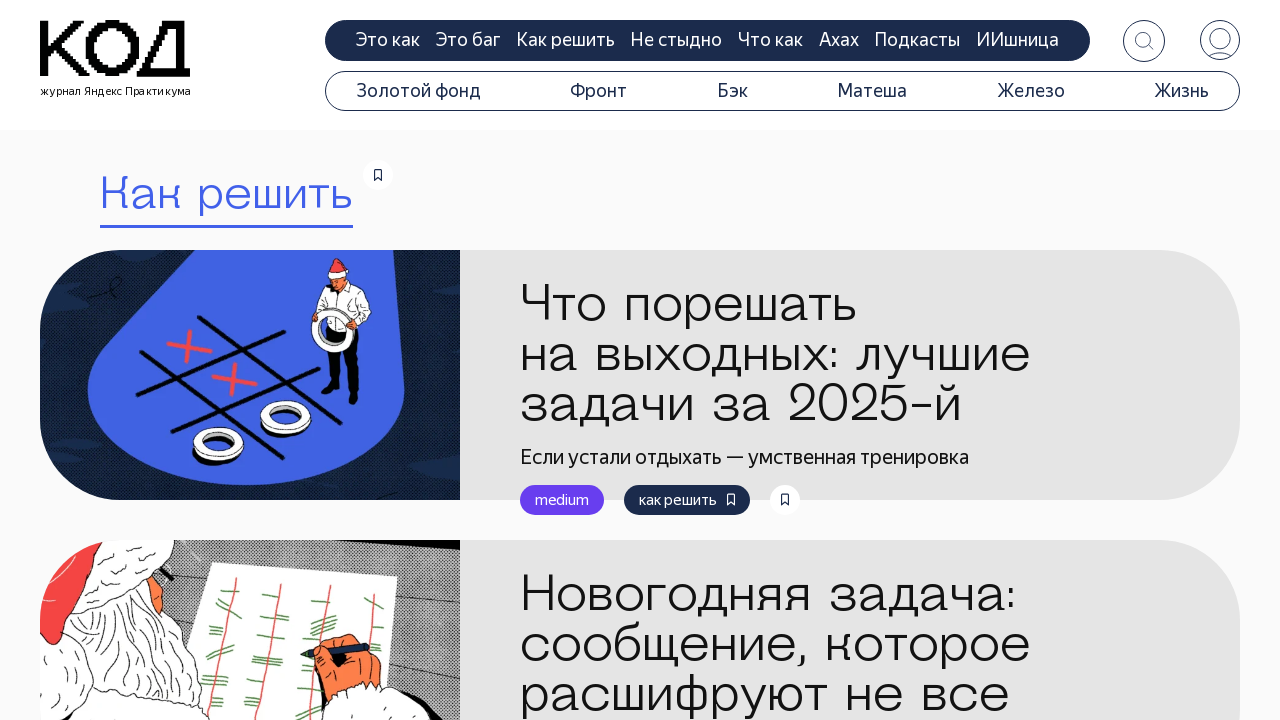